Clicks the "type" link and verifies navigation to the actions page by checking the URL

Starting URL: https://example.cypress.io

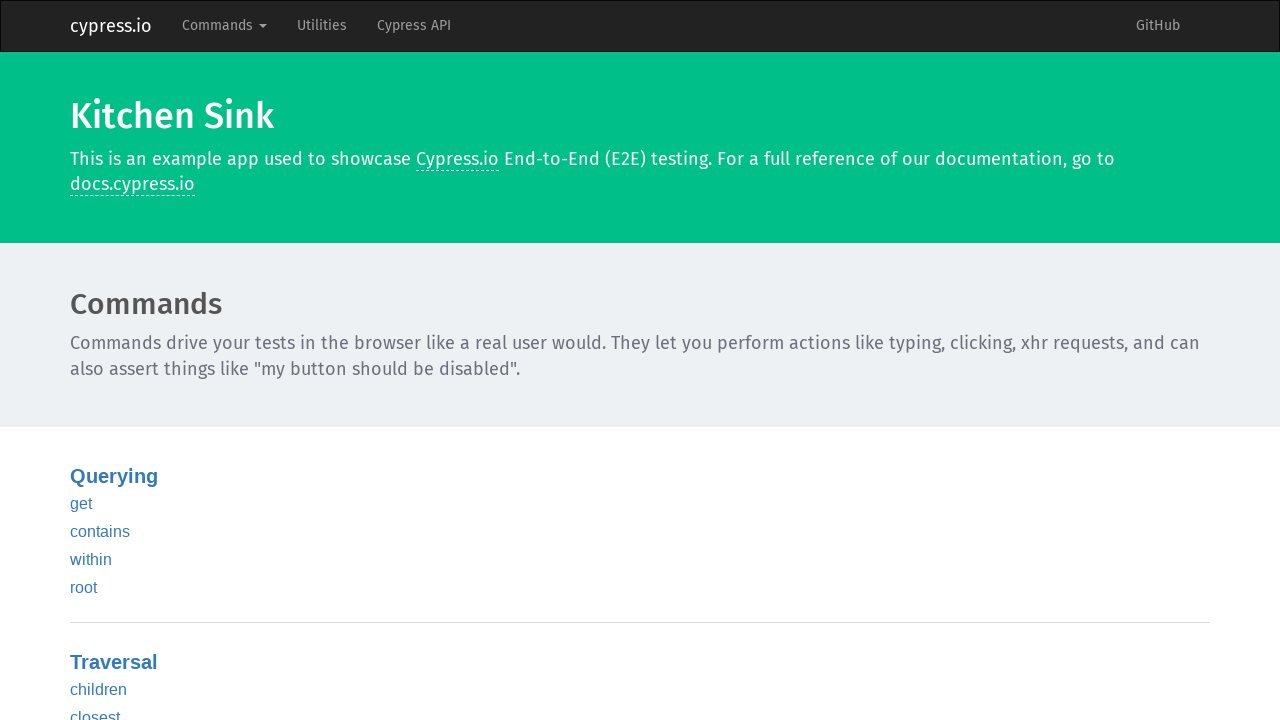

Clicked 'type' link at (85, 361) on text=type
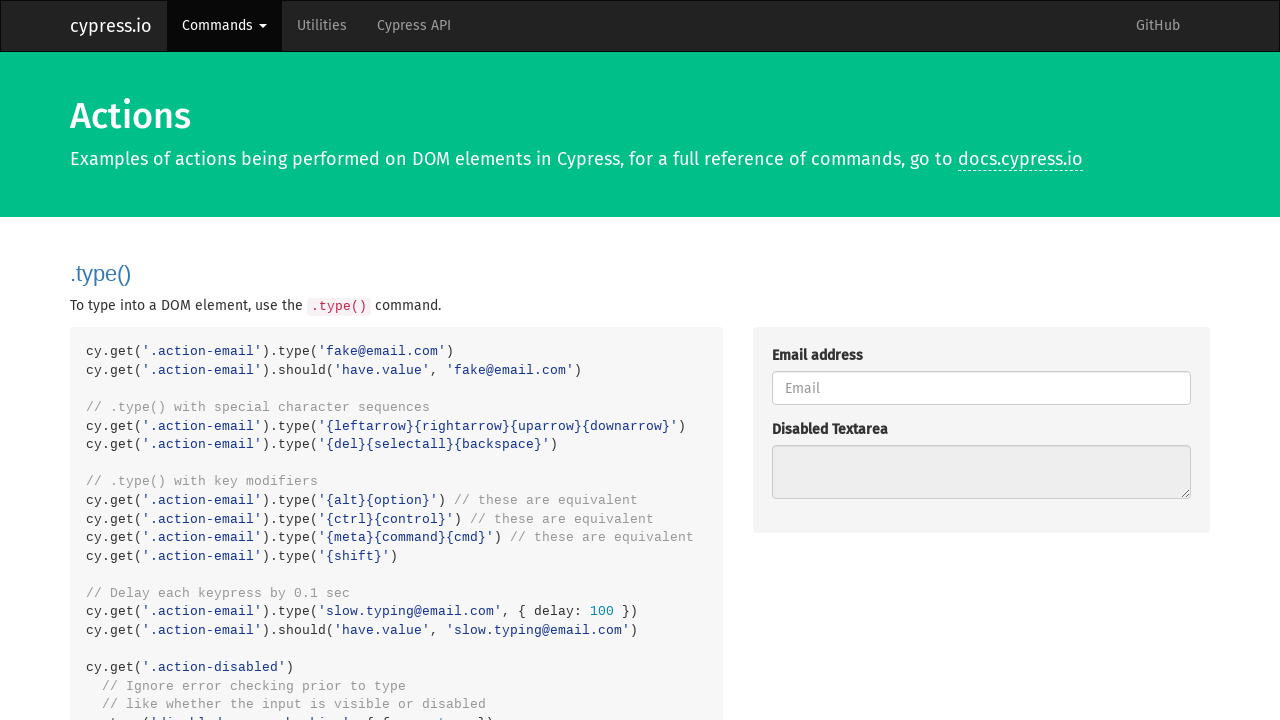

Verified navigation to /commands/actions page
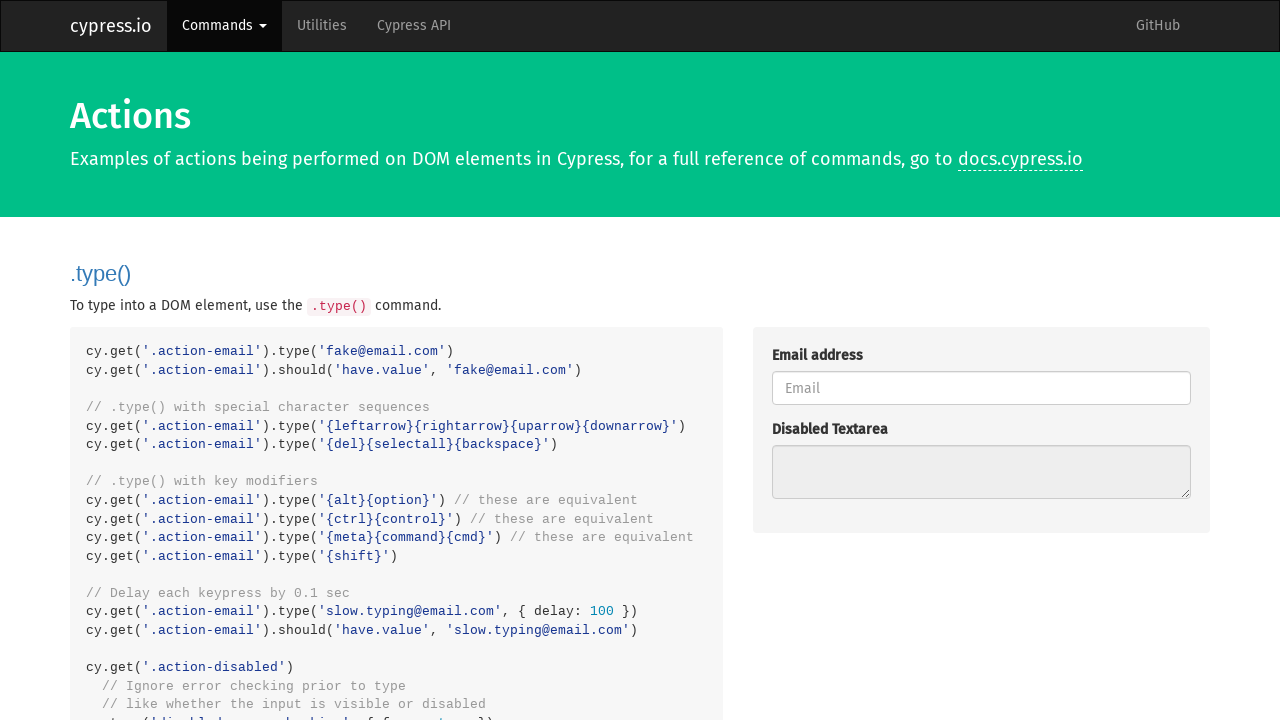

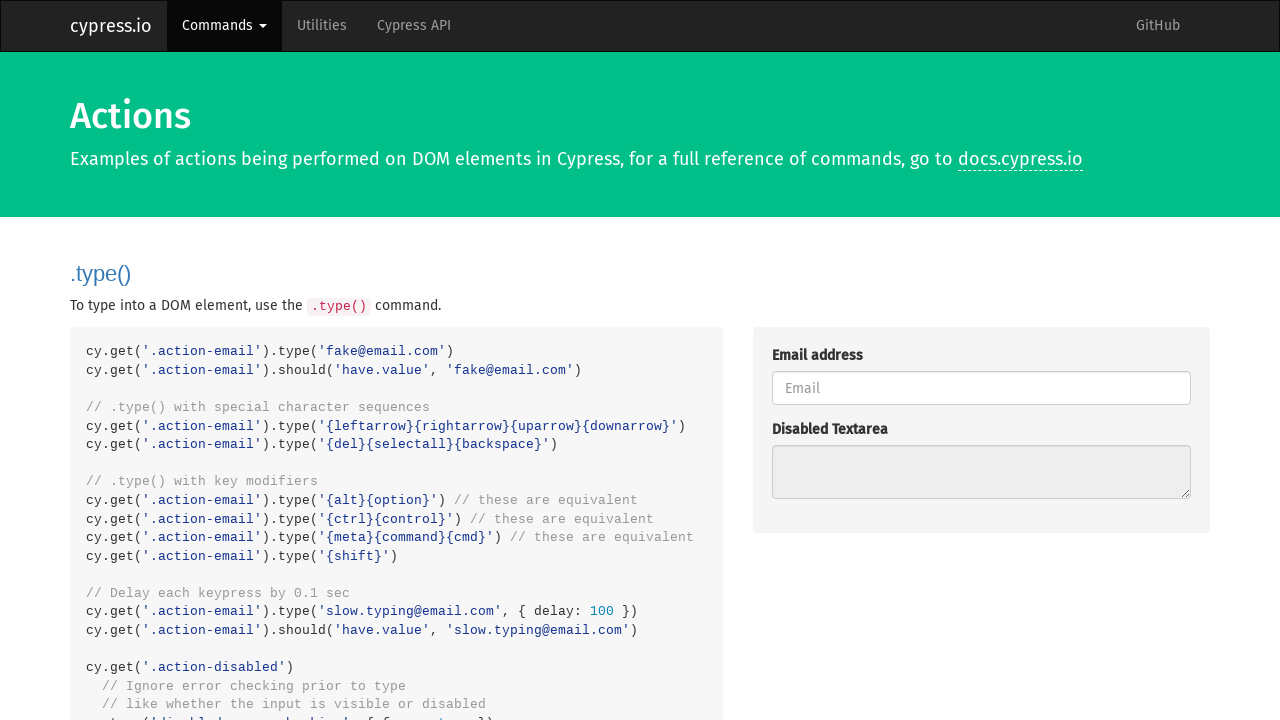